Tests the add-to-cart functionality on DemoBlaze by navigating to the Laptops category, selecting the first laptop, adding it to the cart, and verifying the product appears in the cart.

Starting URL: https://www.demoblaze.com

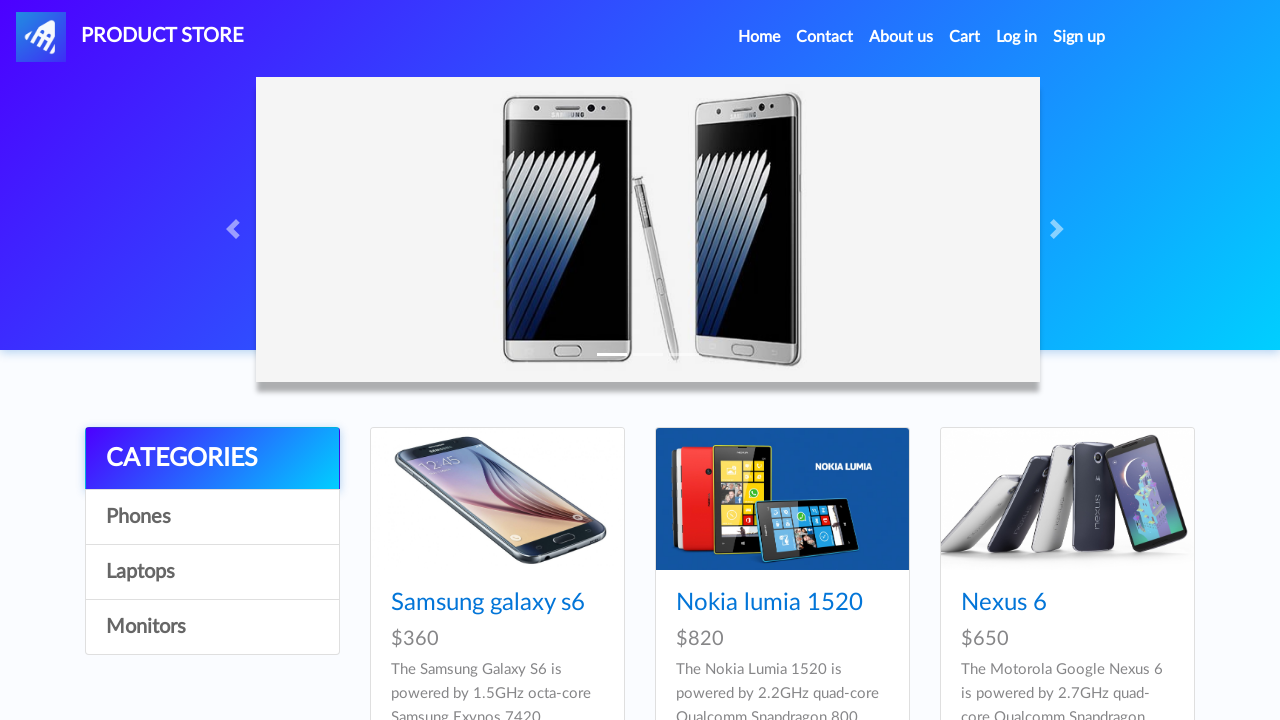

Page fully loaded (domcontentloaded)
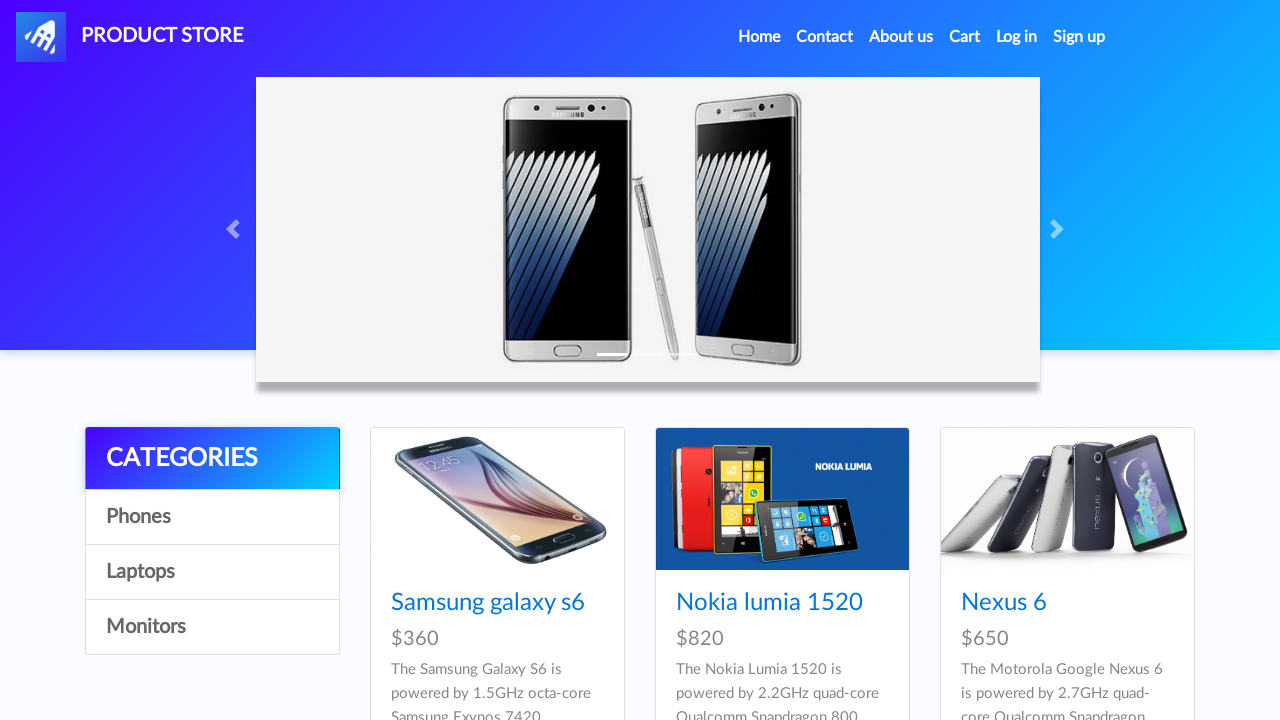

Clicked on Laptops category at (212, 572) on xpath=//a[text()='Laptops']
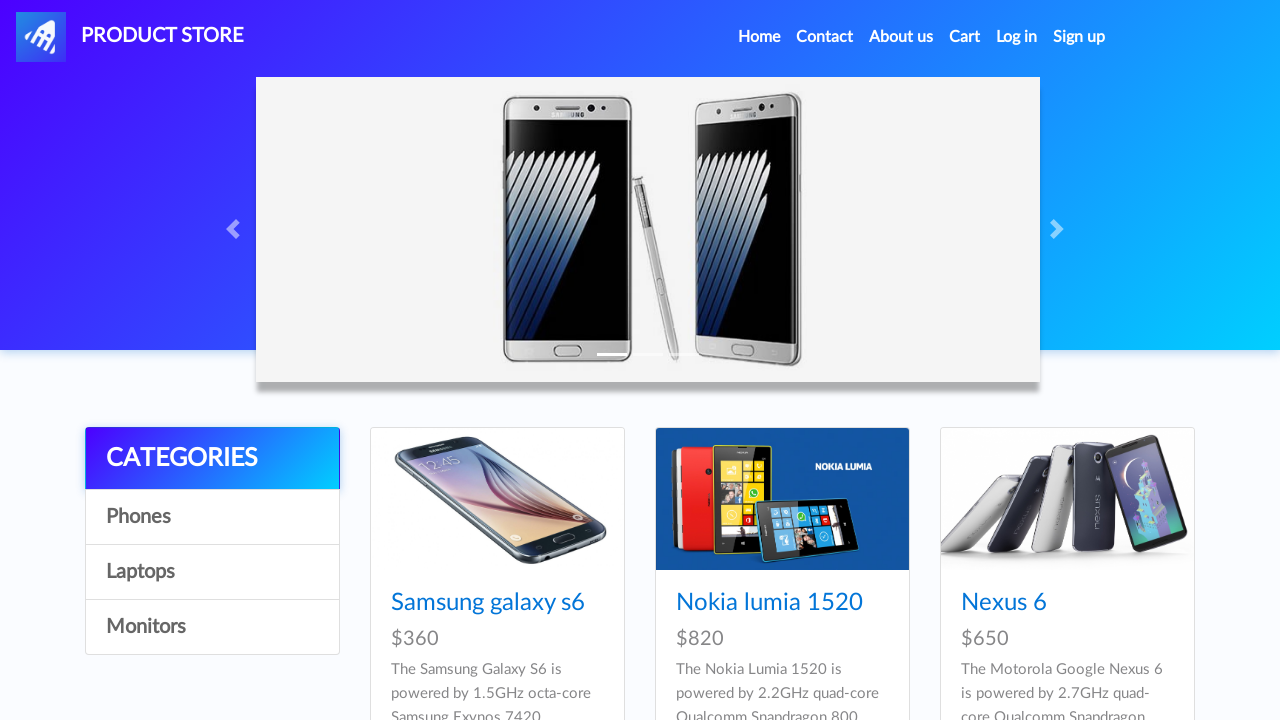

Waited 3 seconds for category data to load
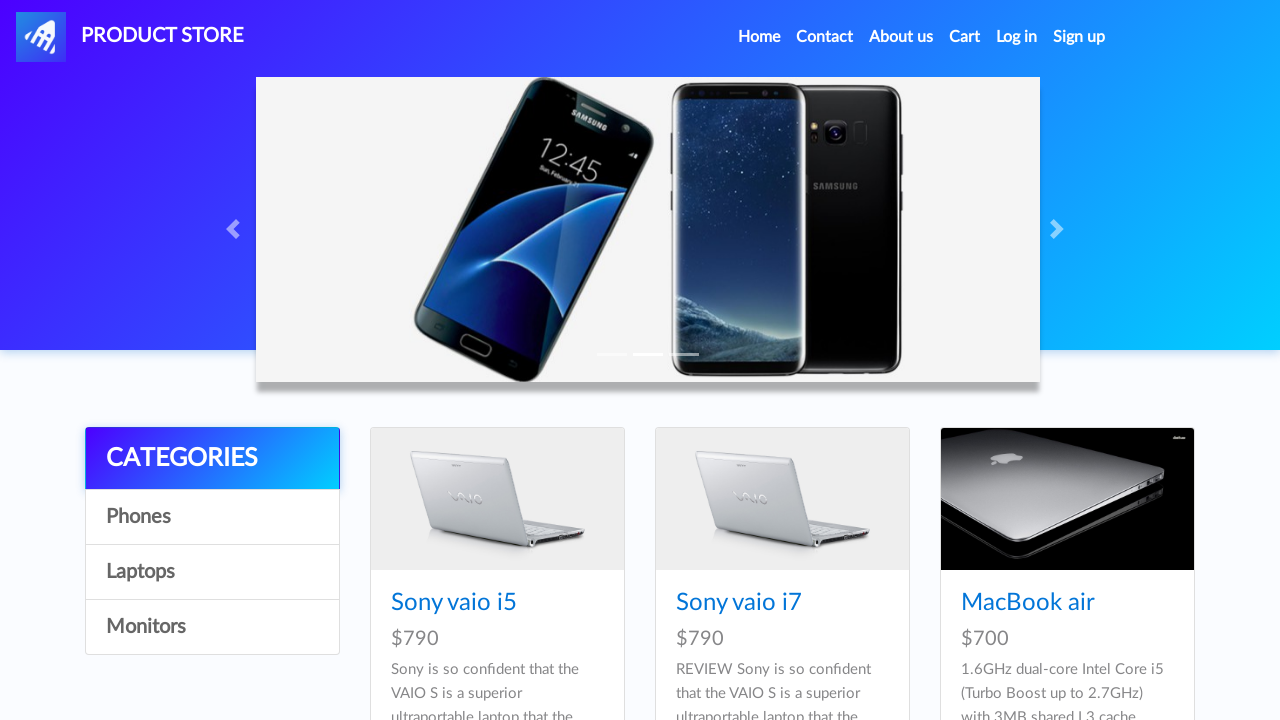

Clicked on the first laptop in the list at (497, 499) on xpath=//div[@id='tbodyid'][1]/div[1]//a
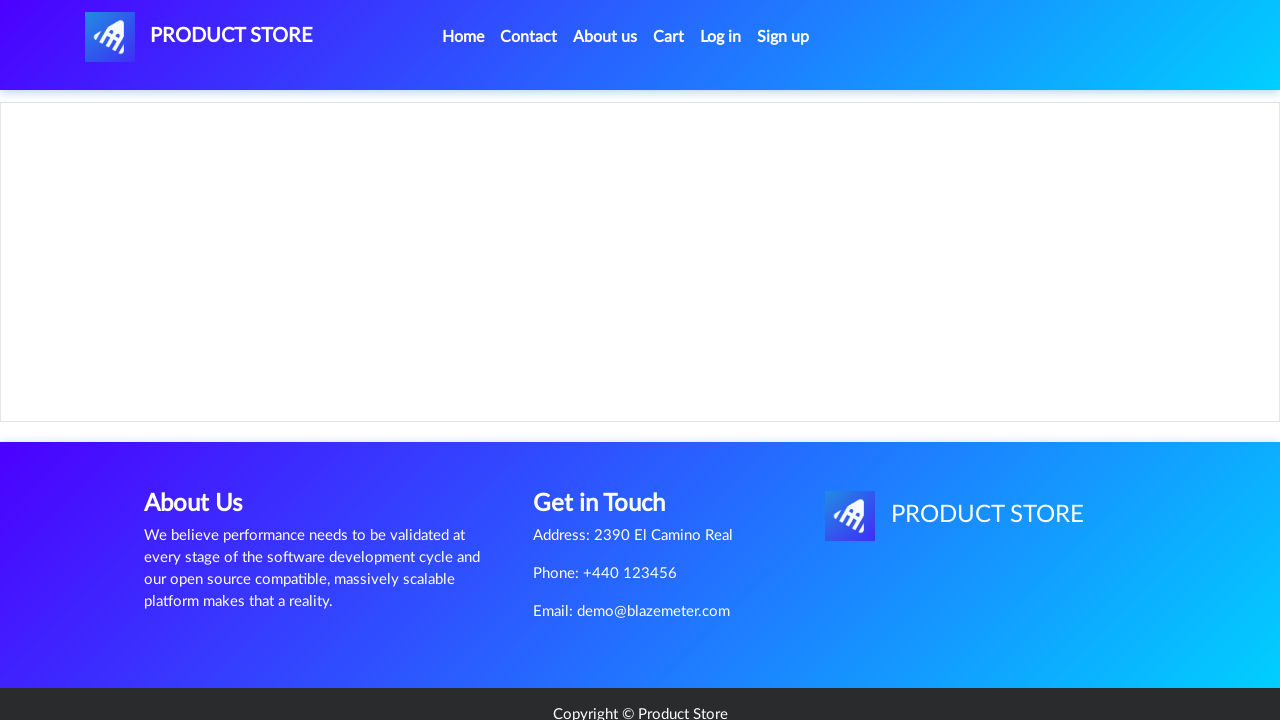

Product page fully loaded (domcontentloaded)
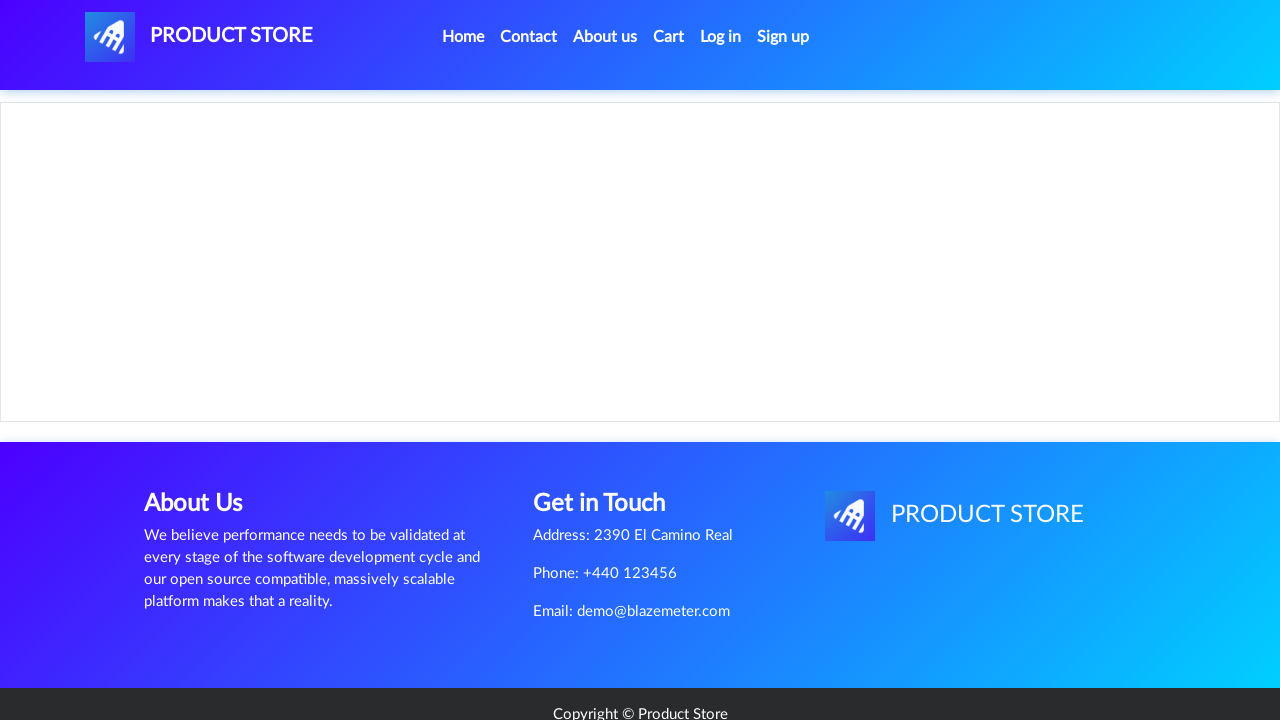

Verified URL navigated to product page (prod.html)
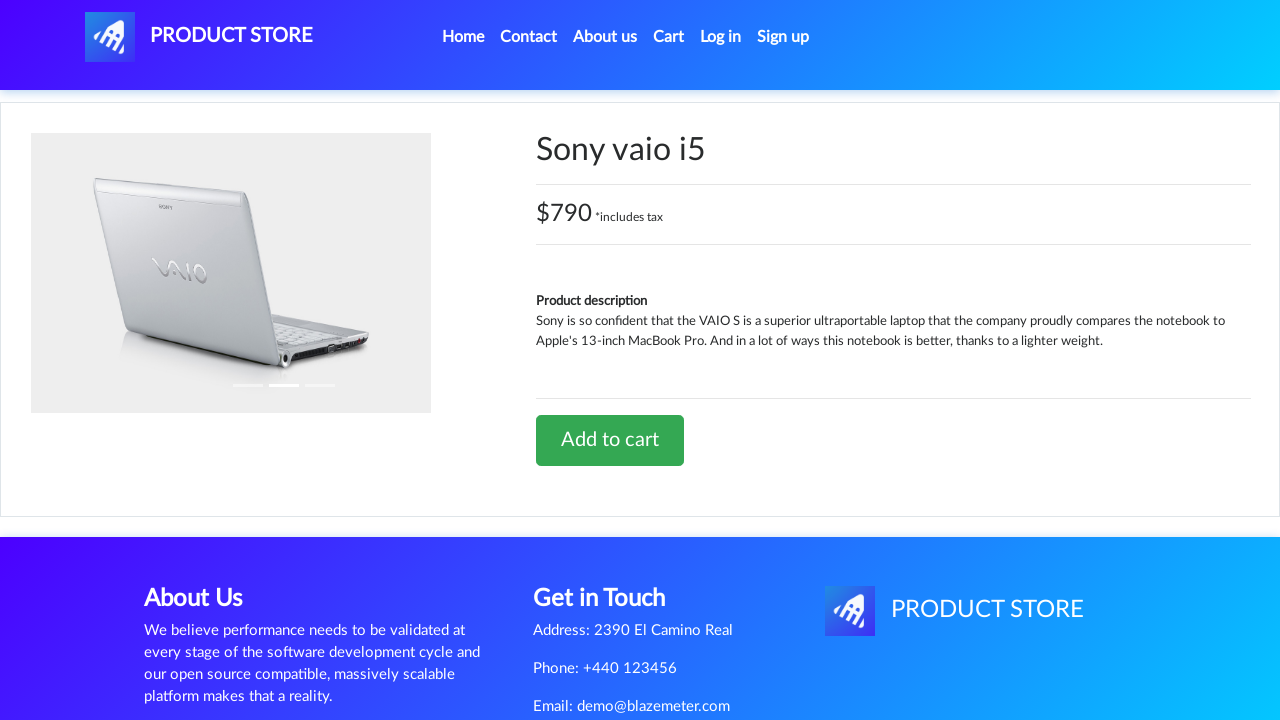

Add to cart button is visible and clickable
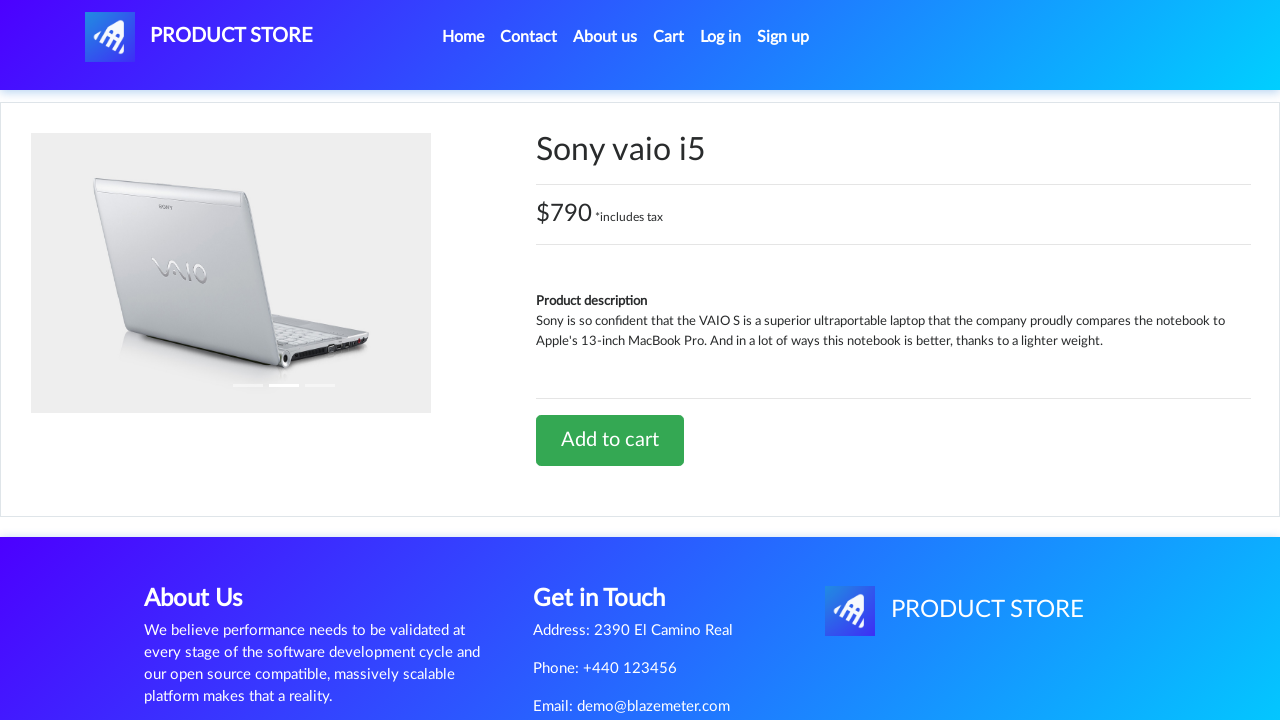

Retrieved product name: Sony vaio i5
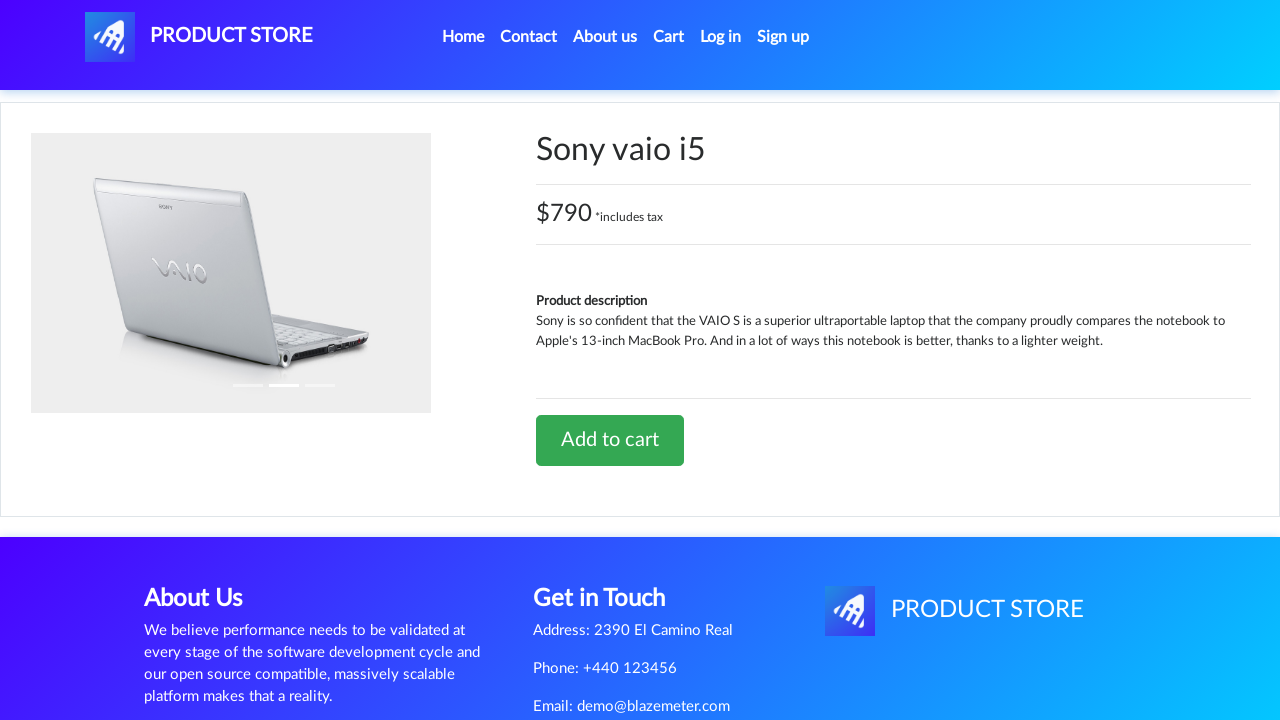

Clicked Add to cart button at (610, 440) on xpath=//a[text()='Add to cart']
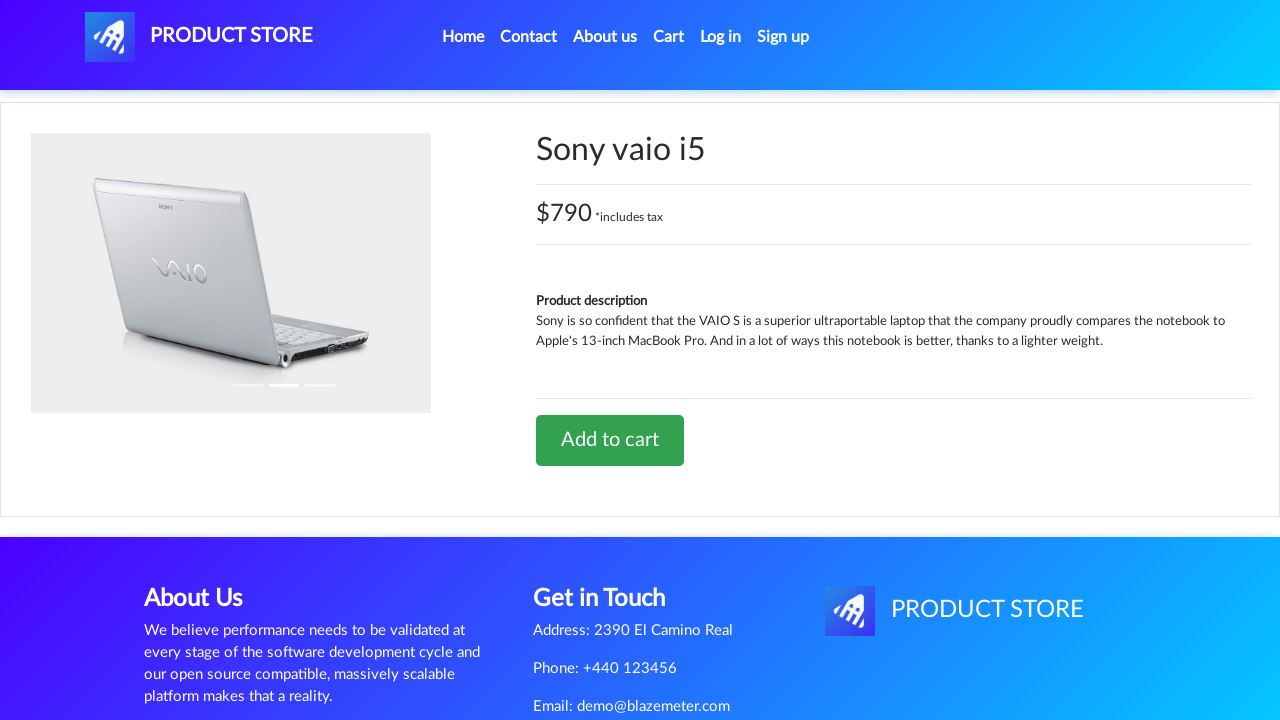

Accepted alert dialog and waited 2 seconds
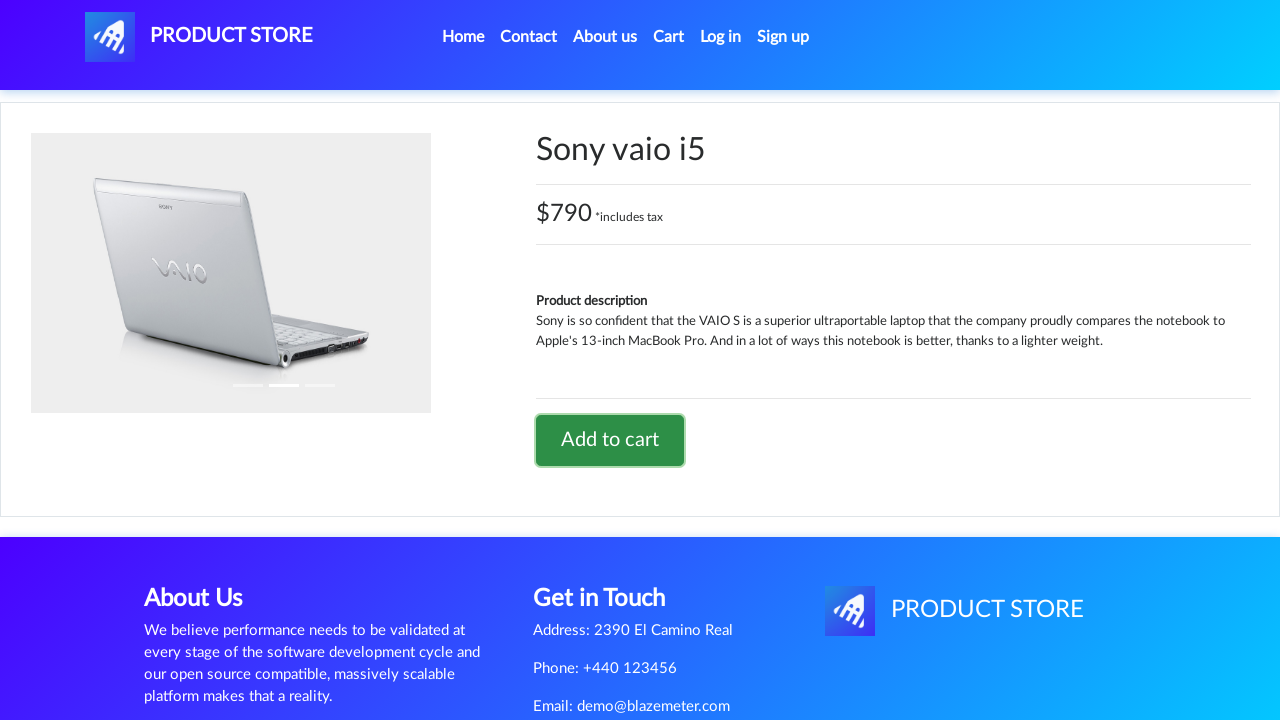

Clicked on Cart link to open cart page at (669, 37) on xpath=//a[text()='Cart']
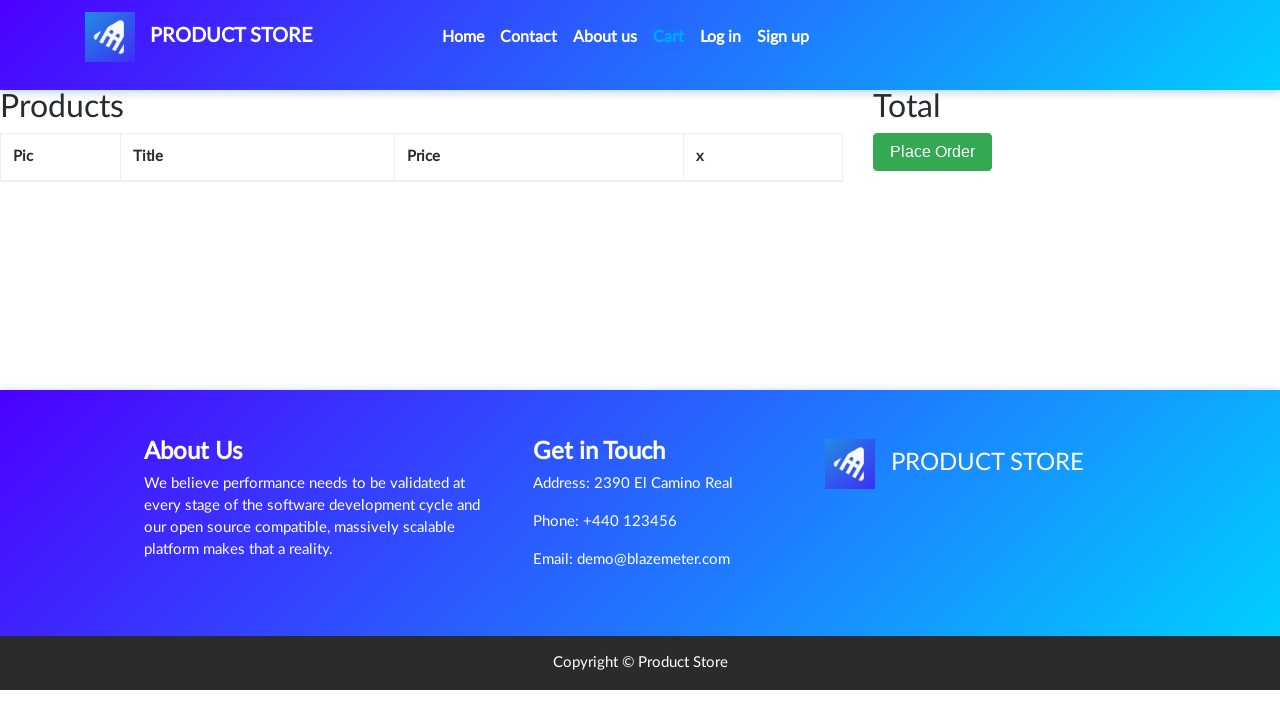

Cart page fully loaded (domcontentloaded)
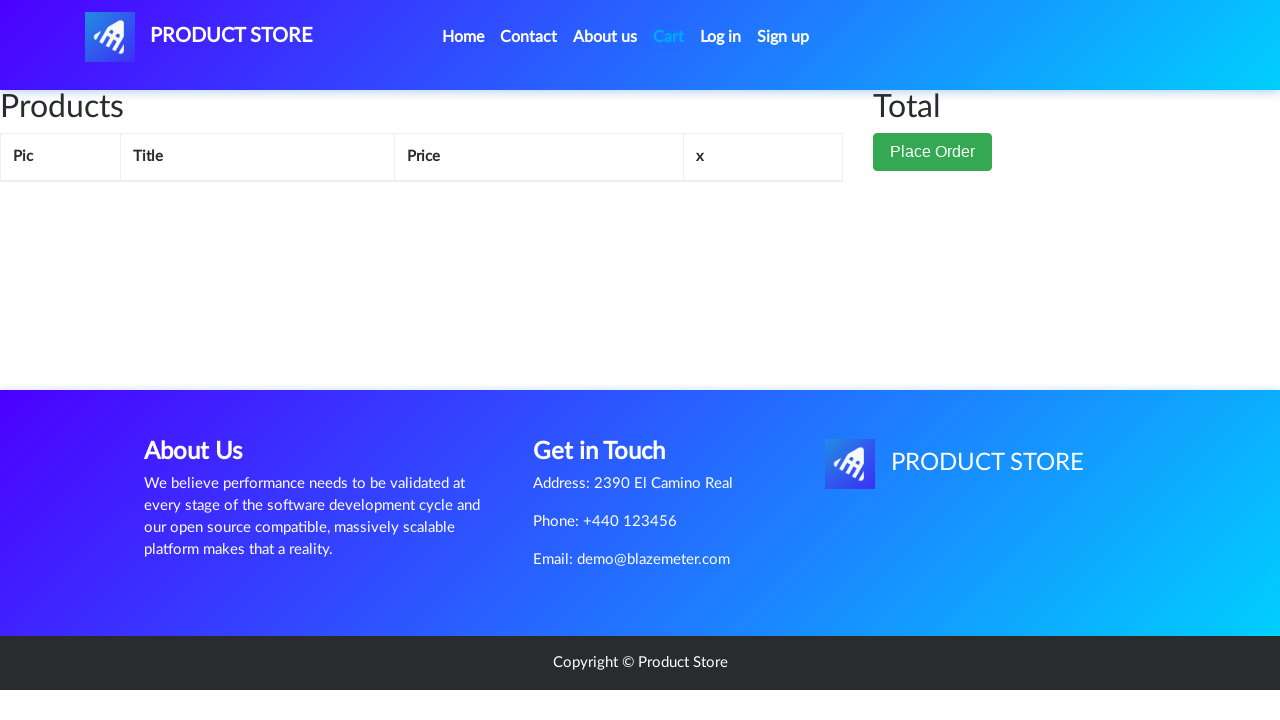

Cart items table rows are visible
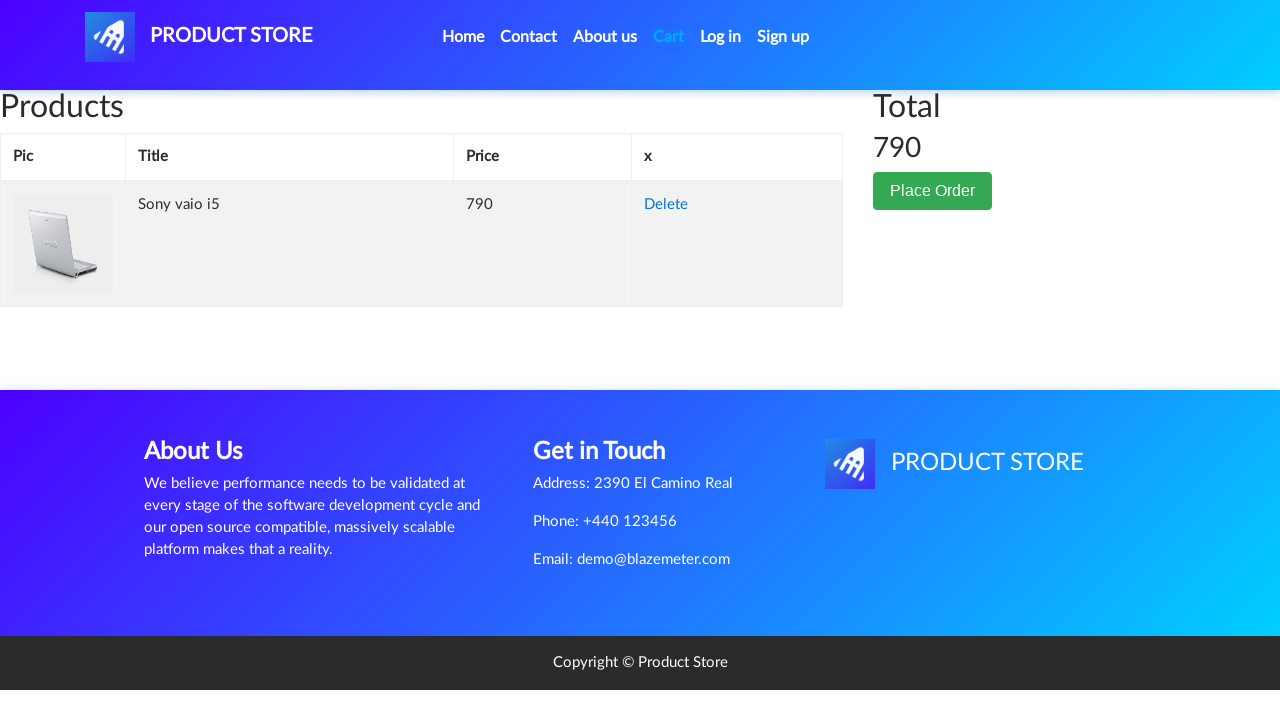

Retrieved cart product name: Sony vaio i5
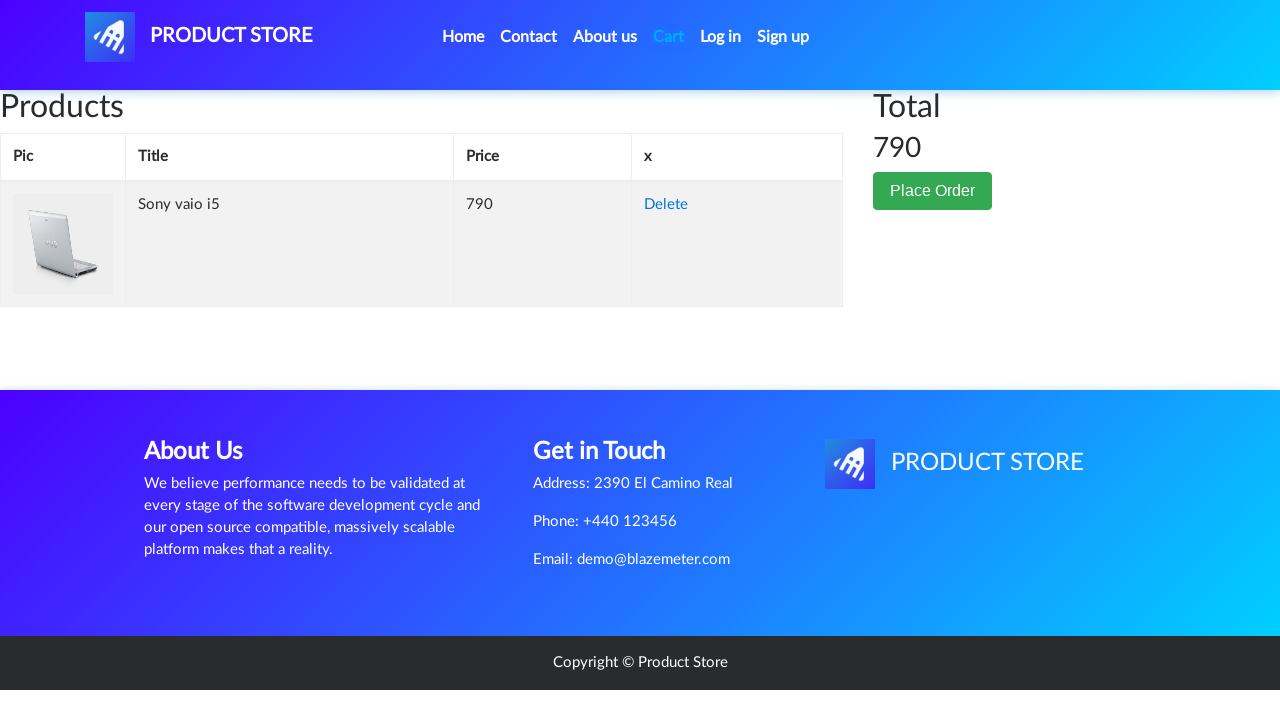

Assertion passed: Product 'Sony vaio i5' is in the cart
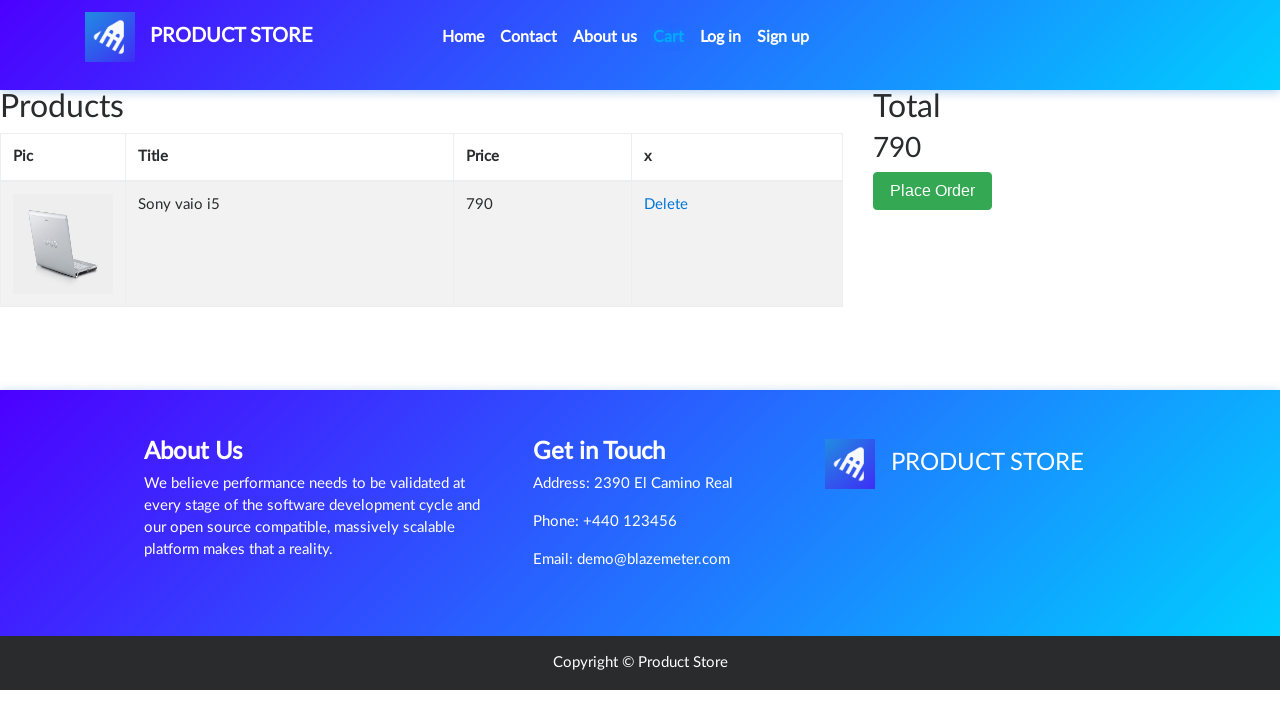

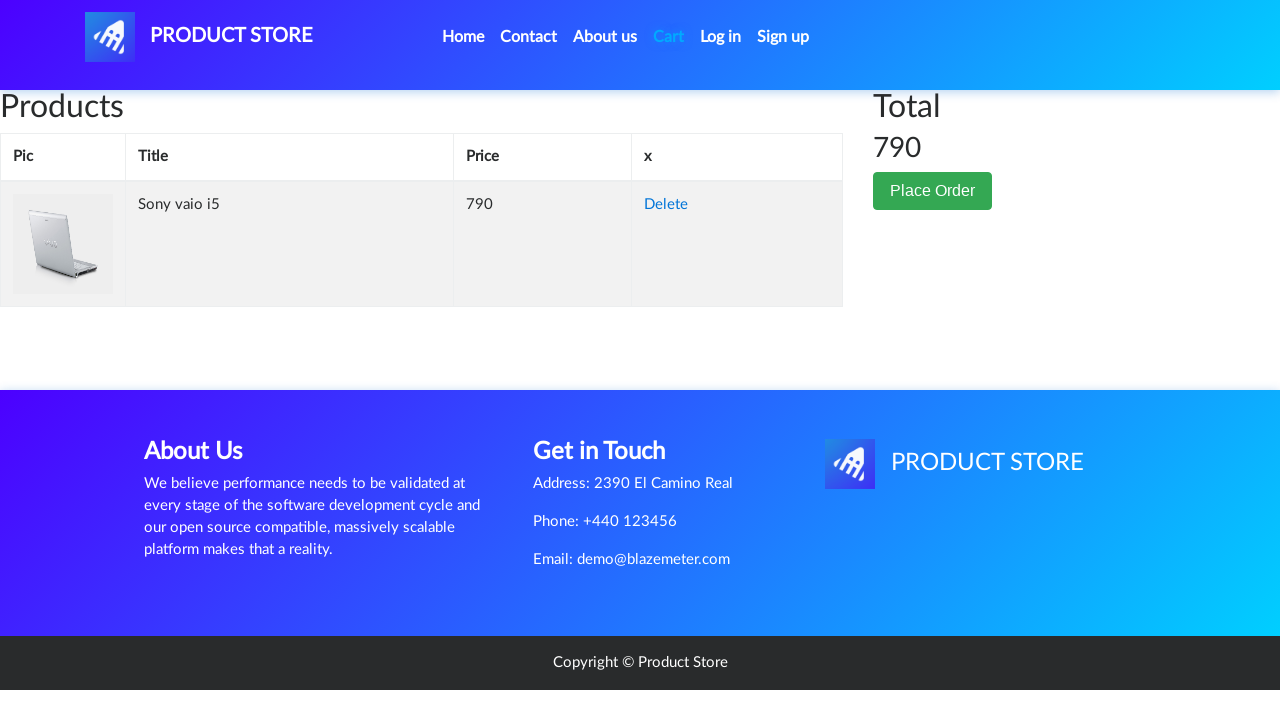